Tests accessing and verifying content within a shadow DOM element

Starting URL: https://the-internet.herokuapp.com/shadowdom

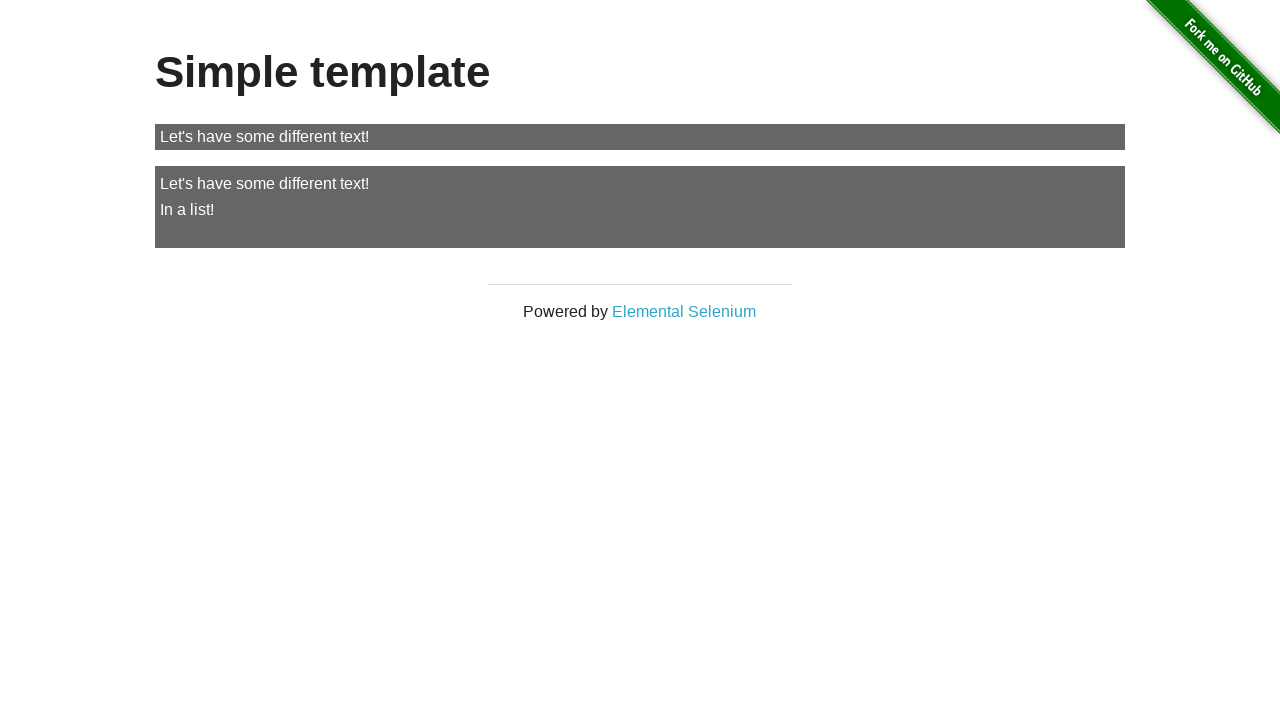

Hovered over the tooltip button
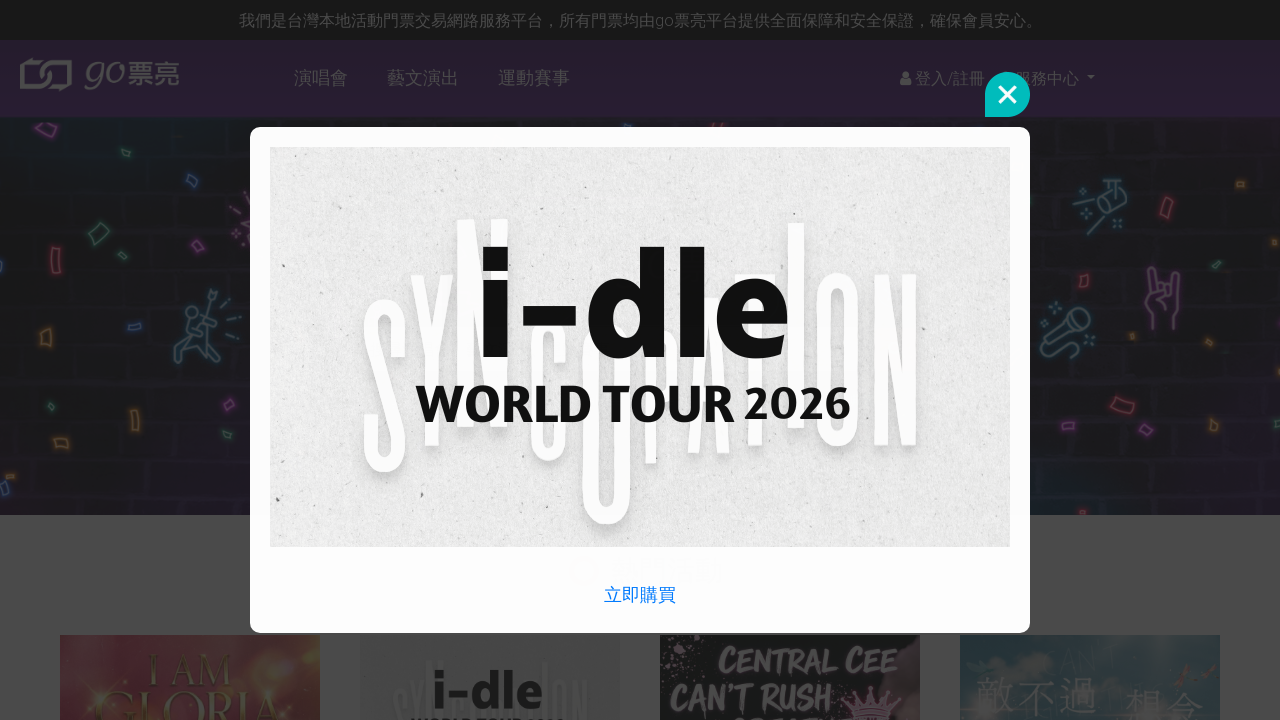

Hovered over the input field to trigger tooltip
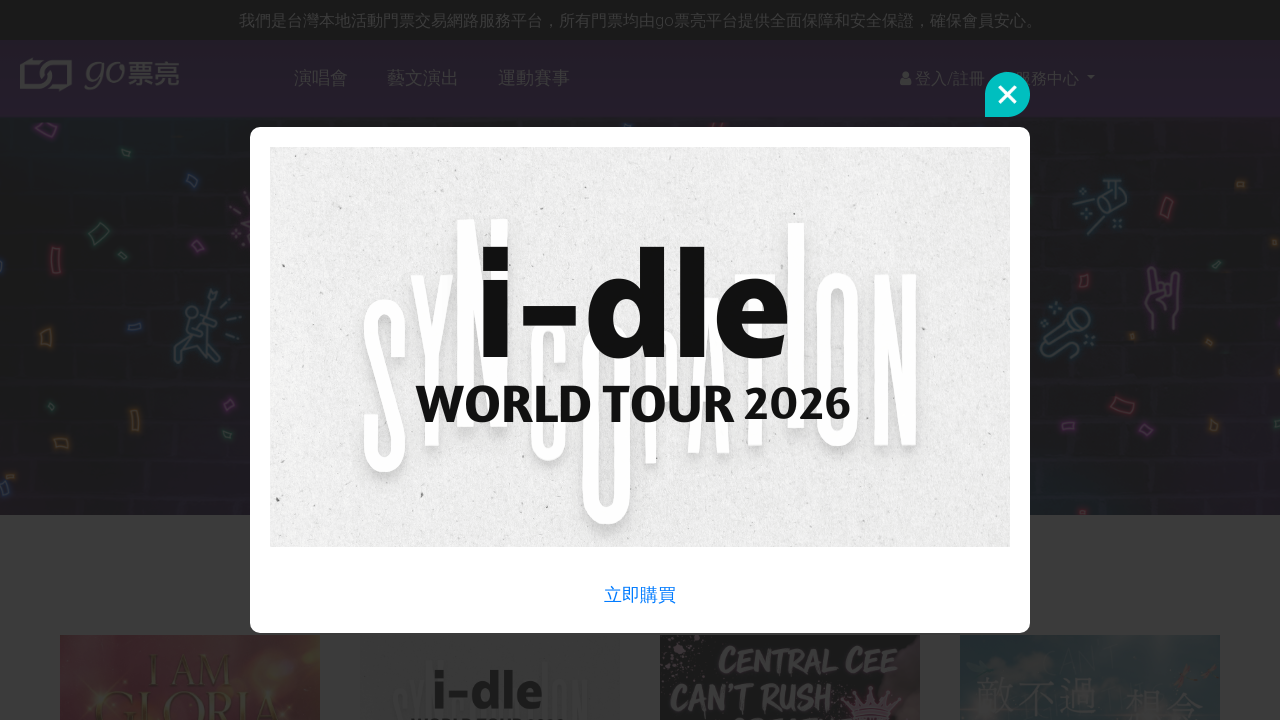

Filled input field with 'Let's Goo'
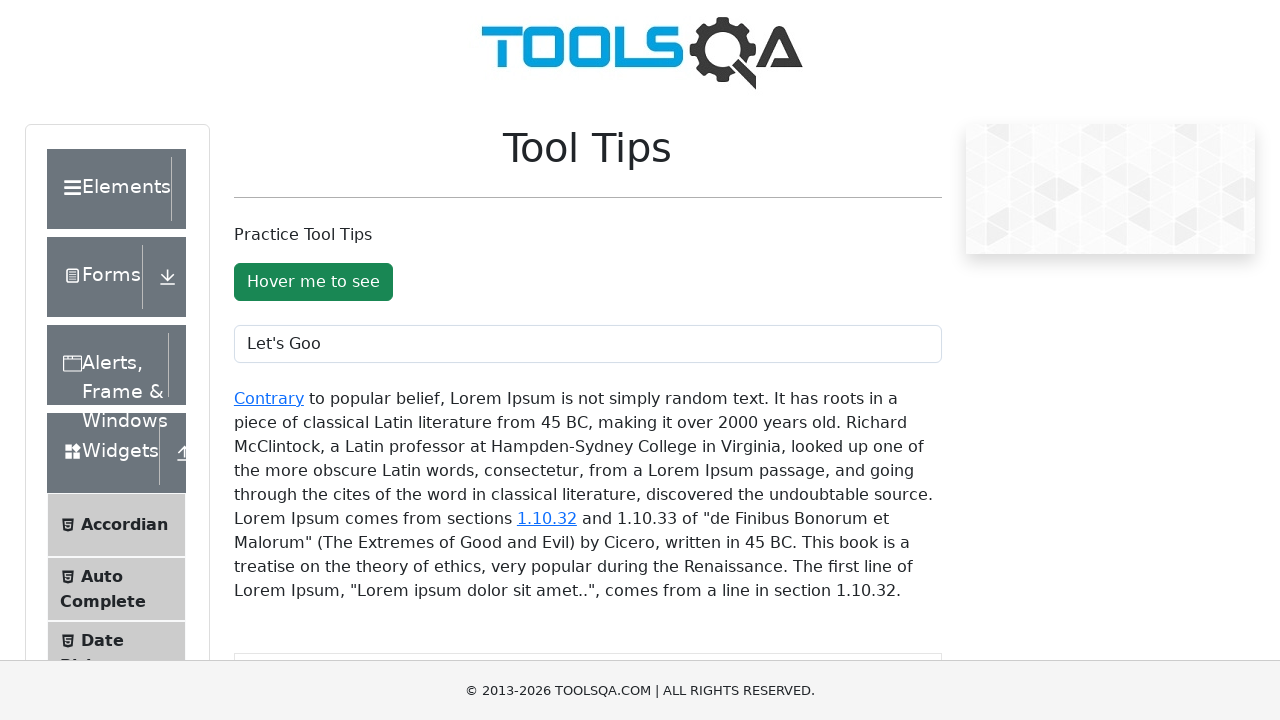

Hovered over the 'Contrary' text link to trigger tooltip
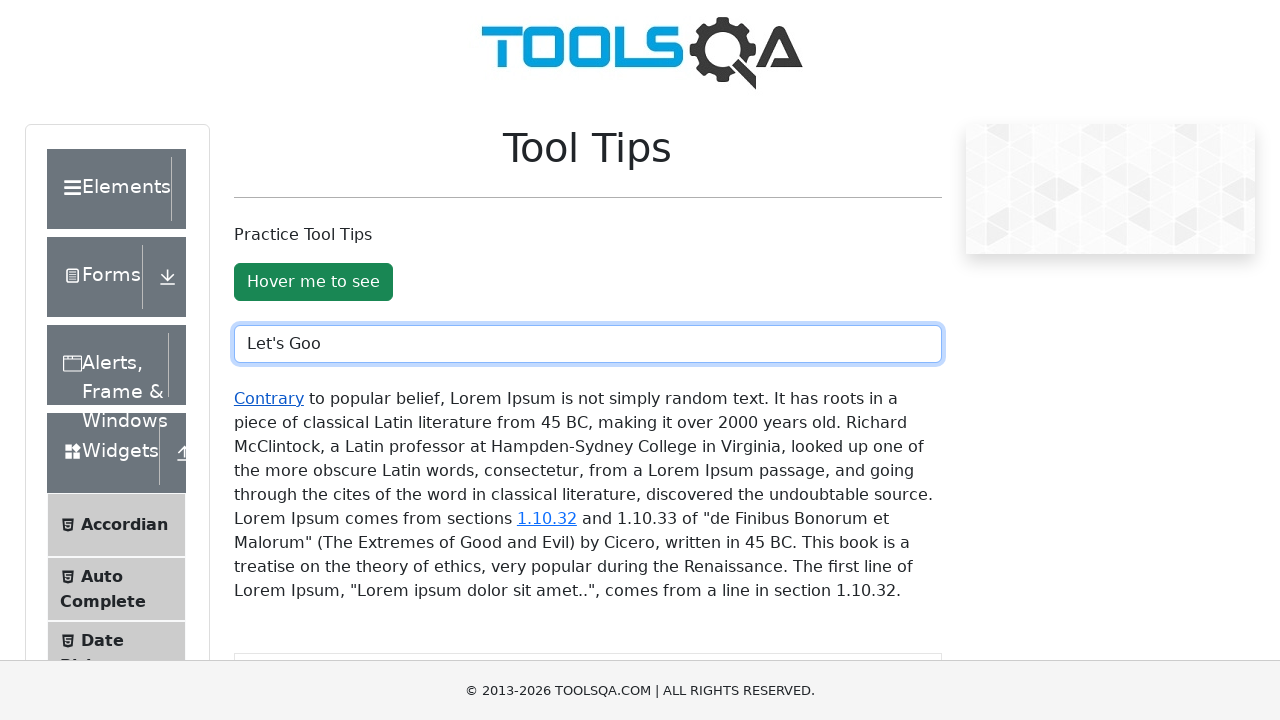

Hovered over the '1.10.32' text link to trigger tooltip
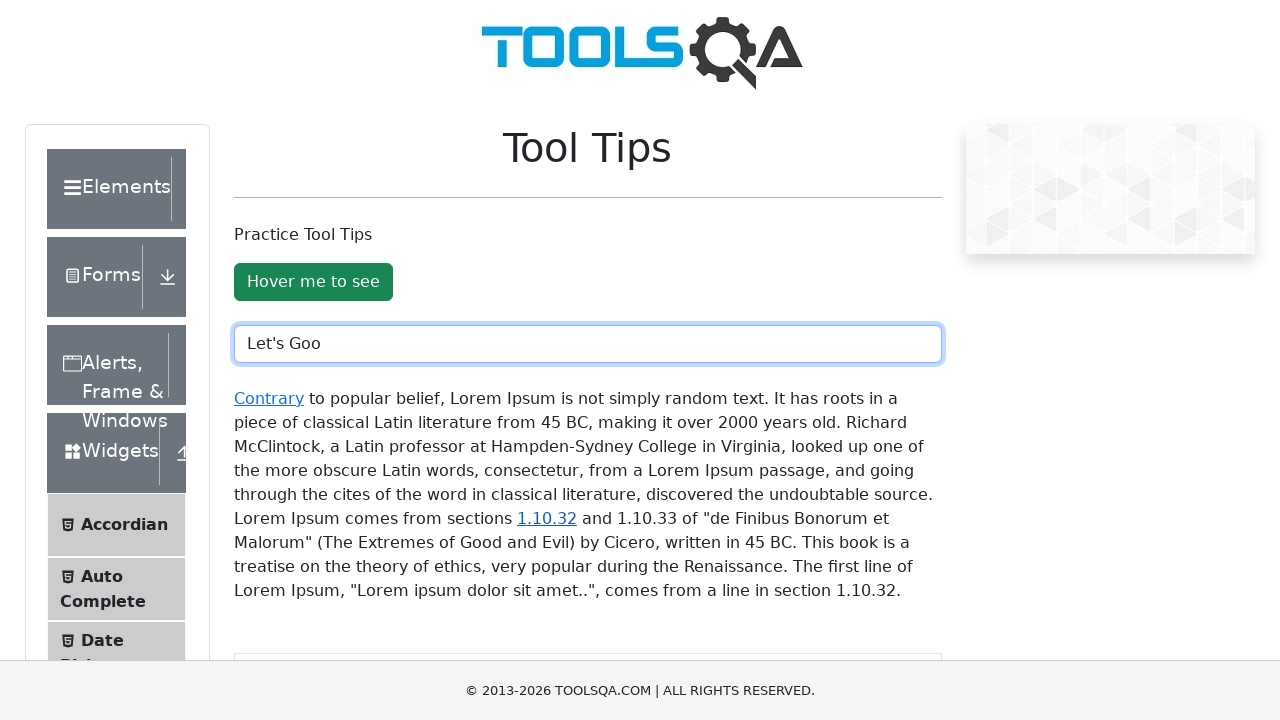

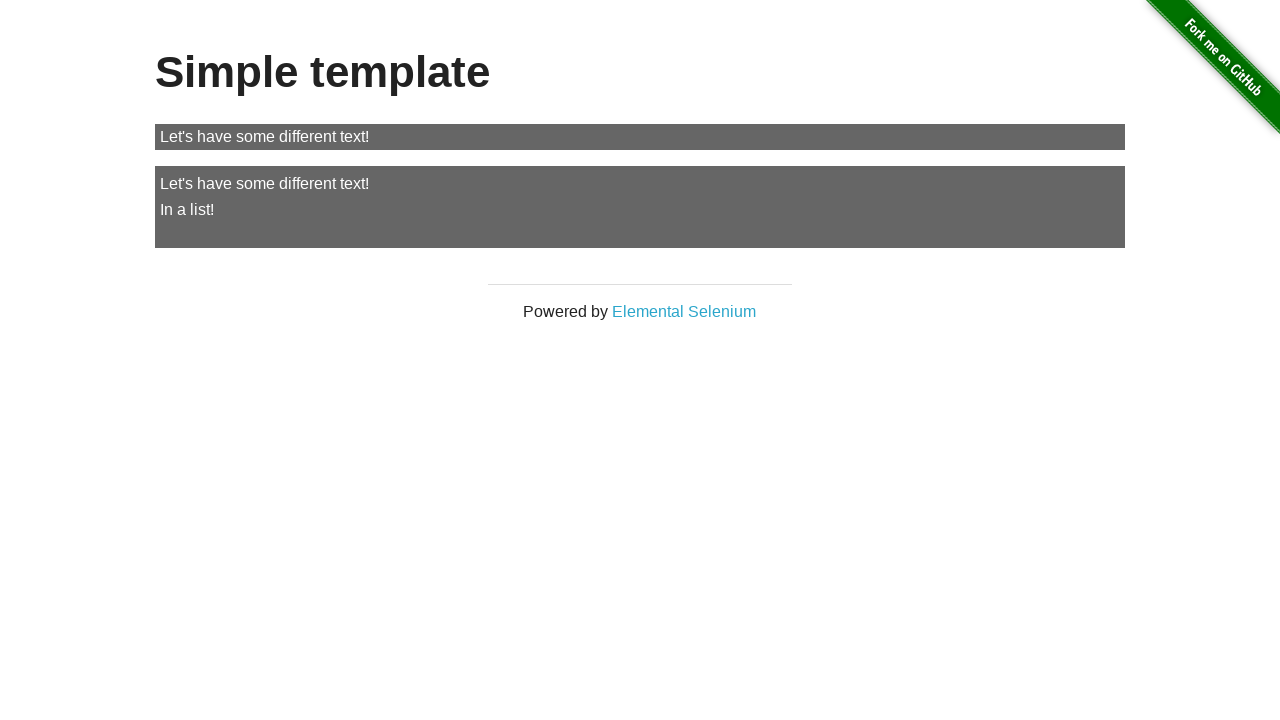